Tests adding multiple items (Potato, Mushroom, Pista) to cart and verifies the cart contents match the selected items.

Starting URL: https://rahulshettyacademy.com/seleniumPractise/#/

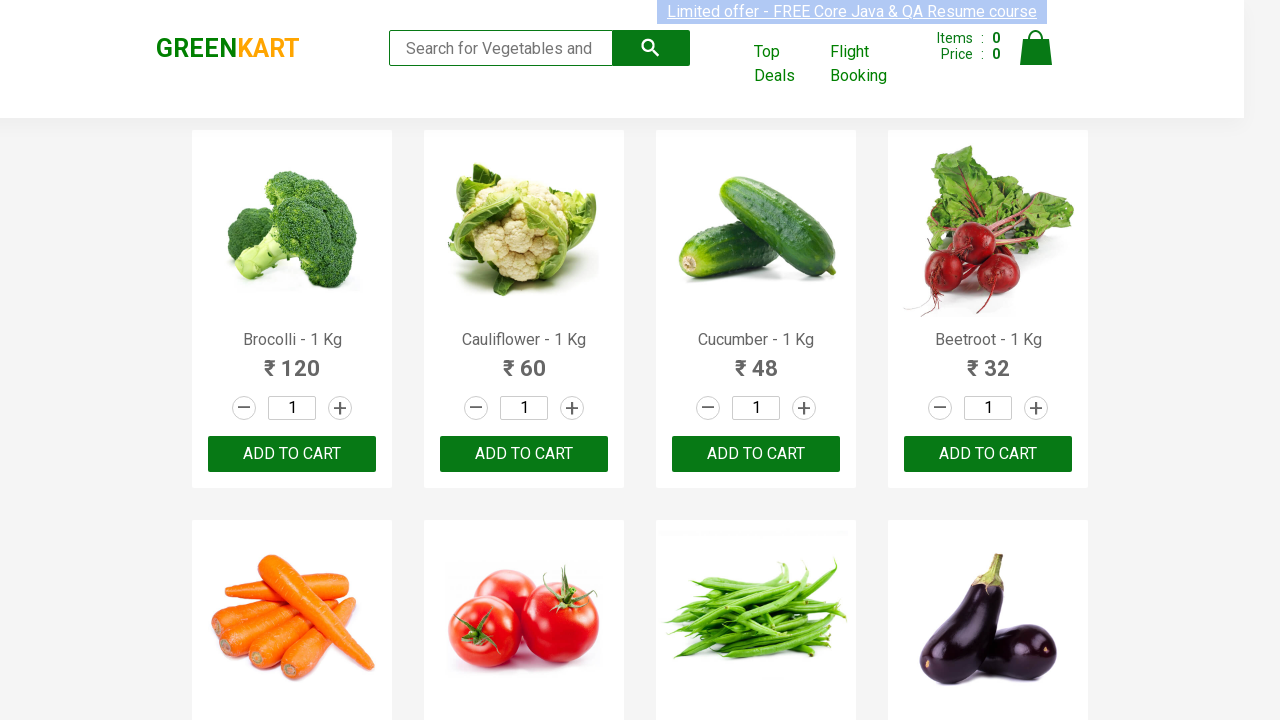

Waited for product names to load
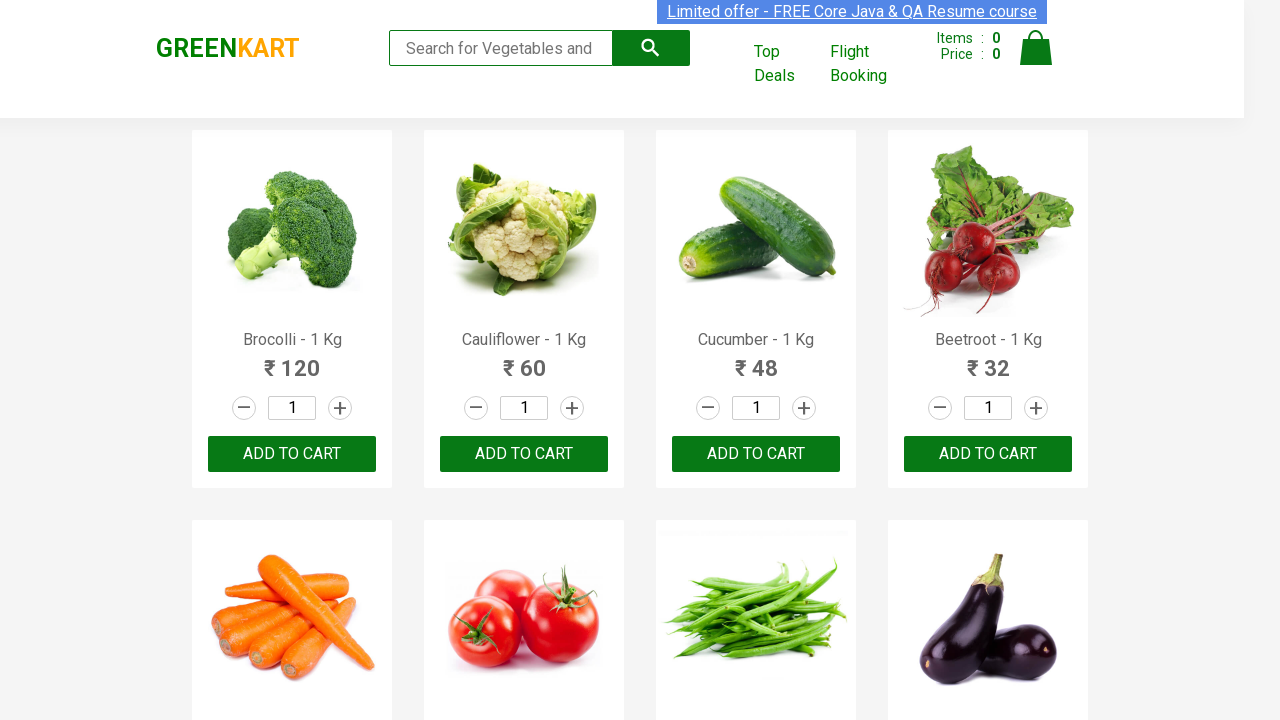

Retrieved all product elements from page
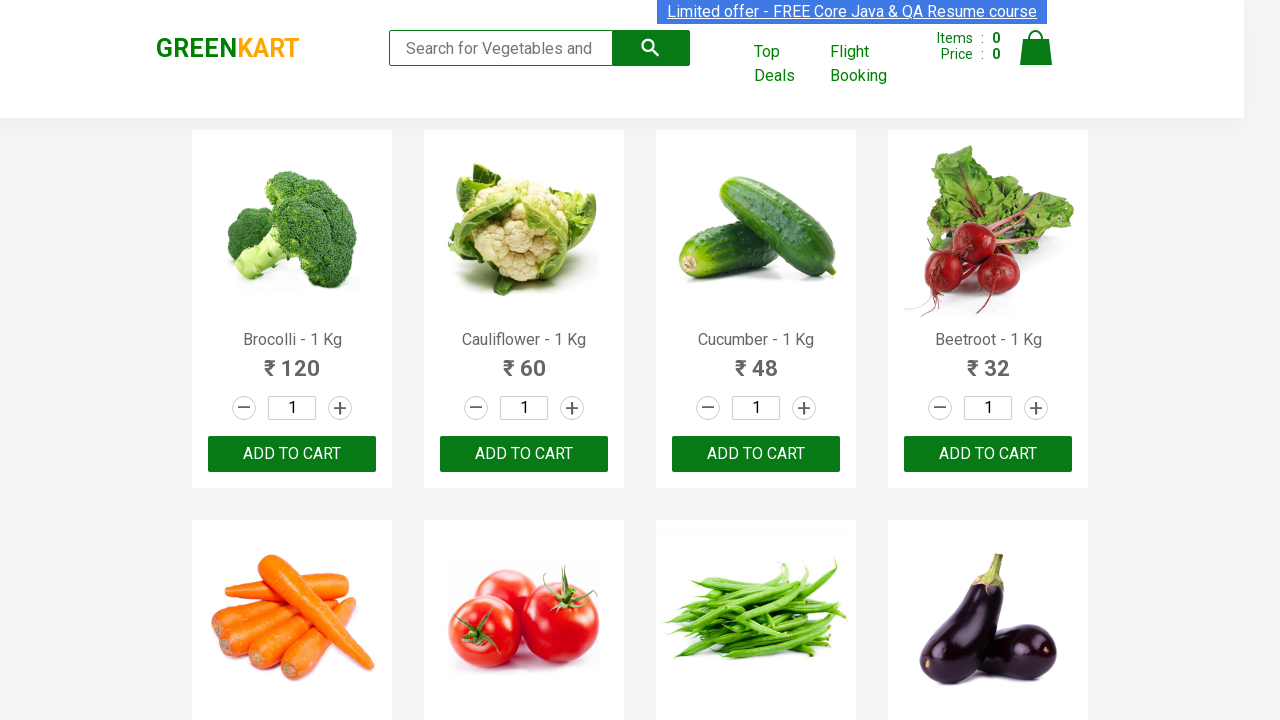

Clicked add to cart button for item: Mushroom - 1 Kg at (524, 360) on div.product-action button[type='button'] >> nth=9
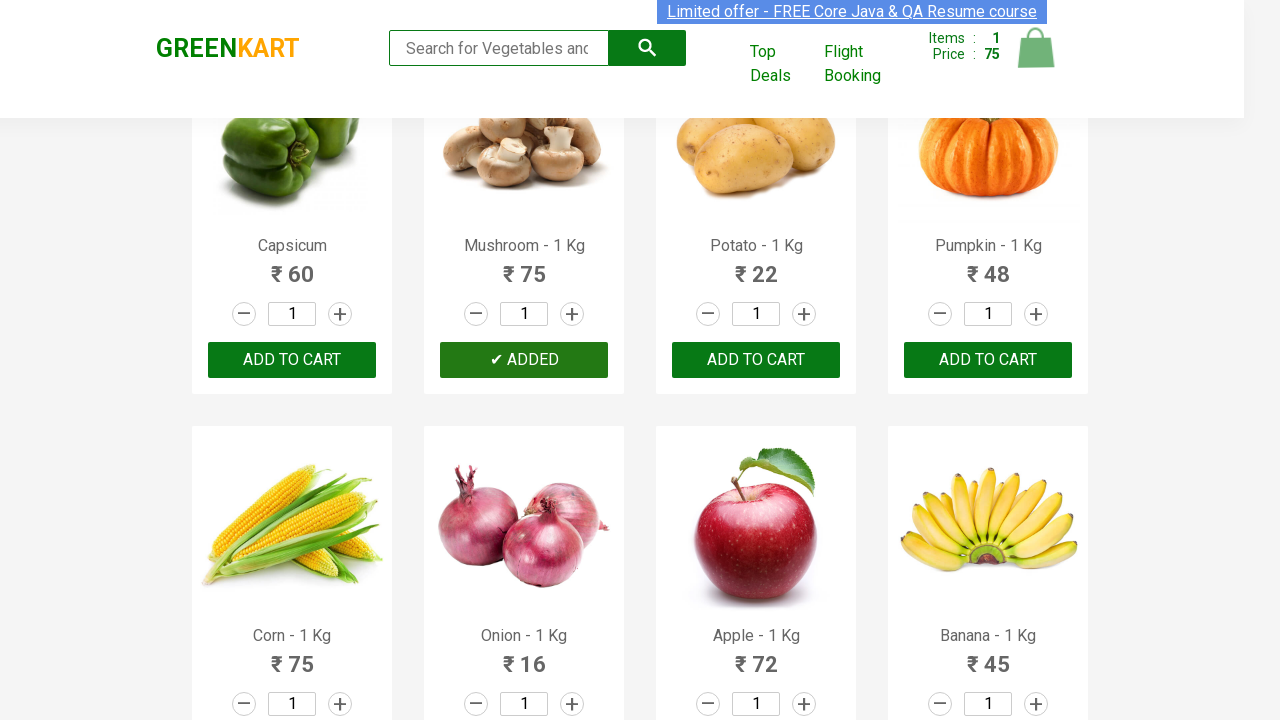

Clicked add to cart button for item: Potato - 1 Kg at (756, 360) on div.product-action button[type='button'] >> nth=10
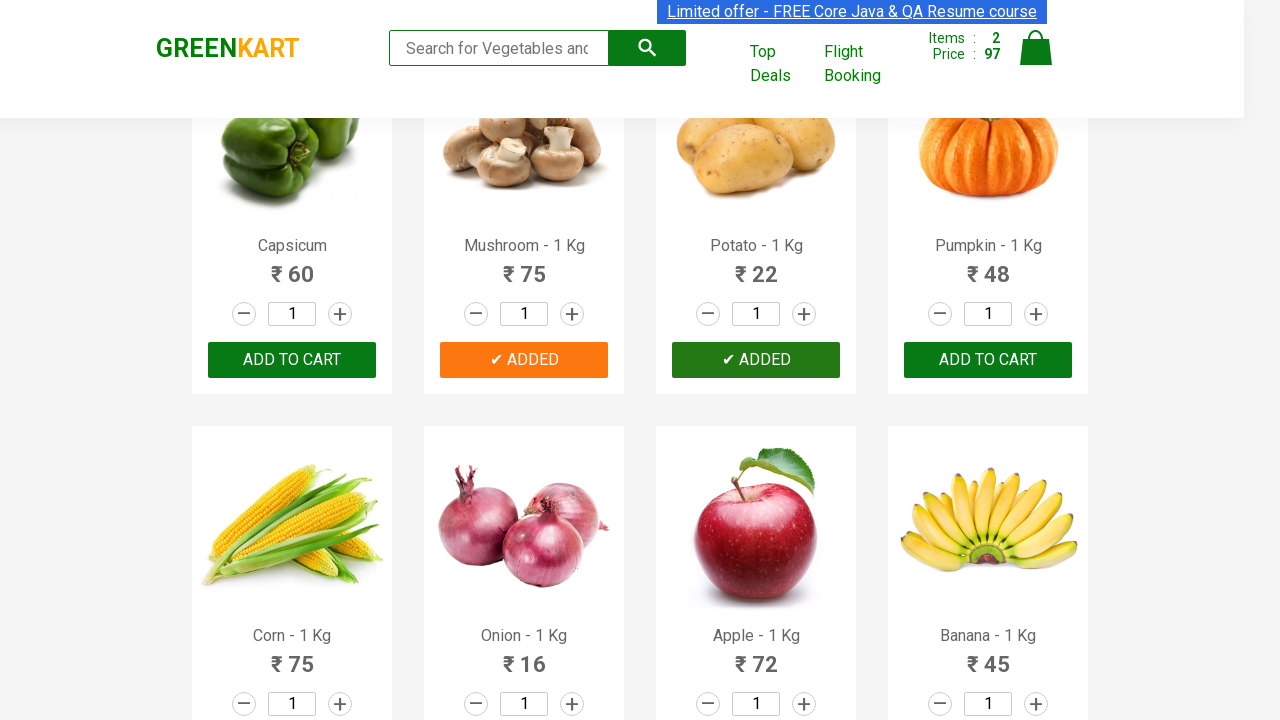

Clicked add to cart button for item: Pista - 1/4 Kg at (756, 360) on div.product-action button[type='button'] >> nth=26
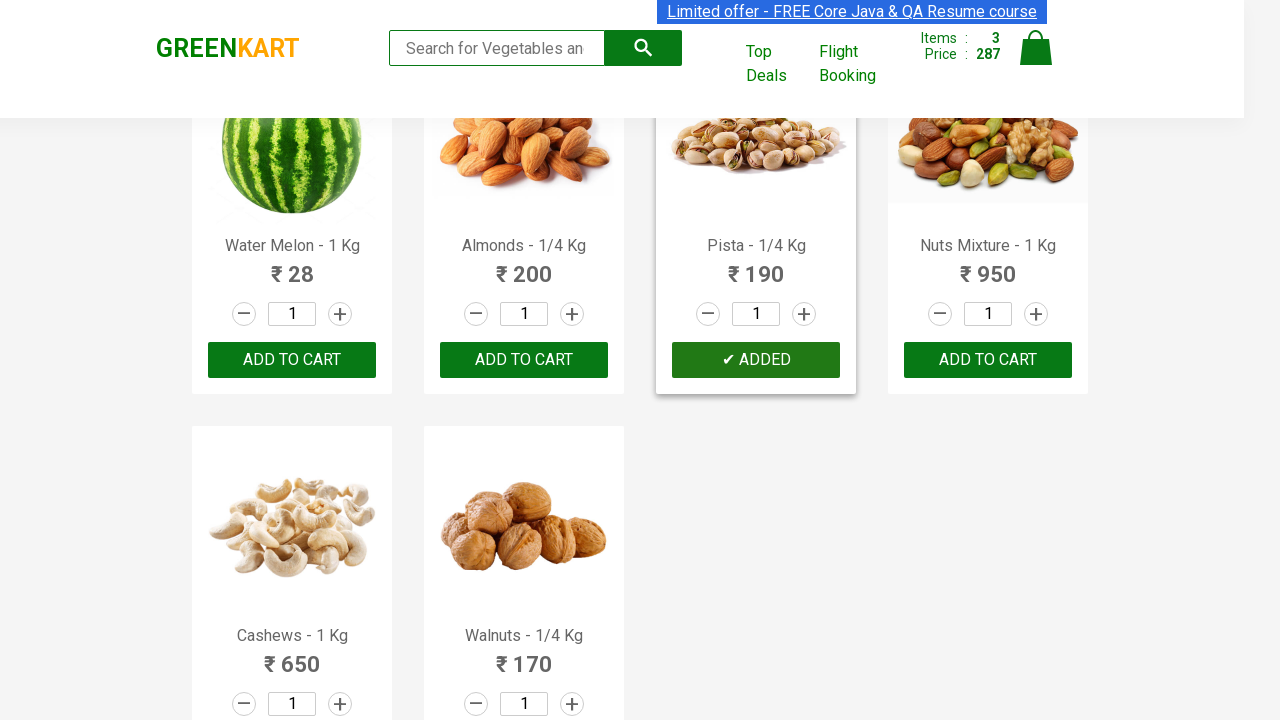

Clicked on cart icon to open cart preview at (1036, 48) on img[alt='Cart']
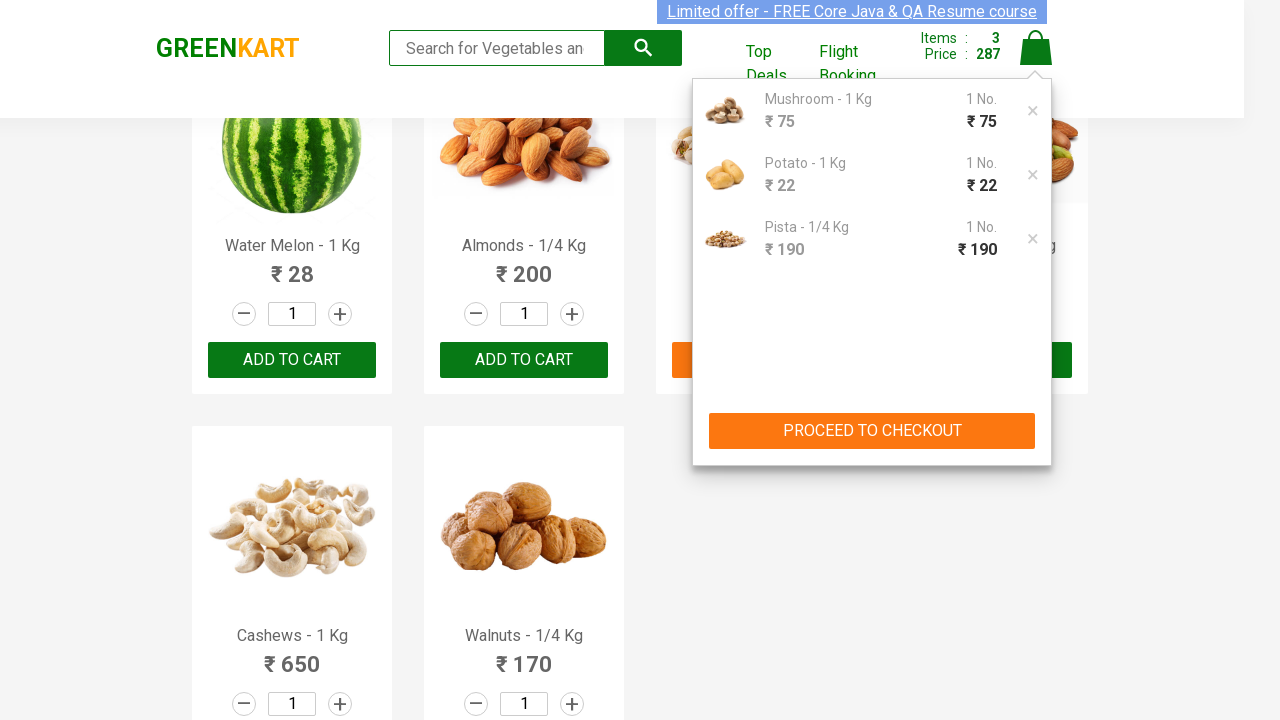

Waited for cart preview to become active
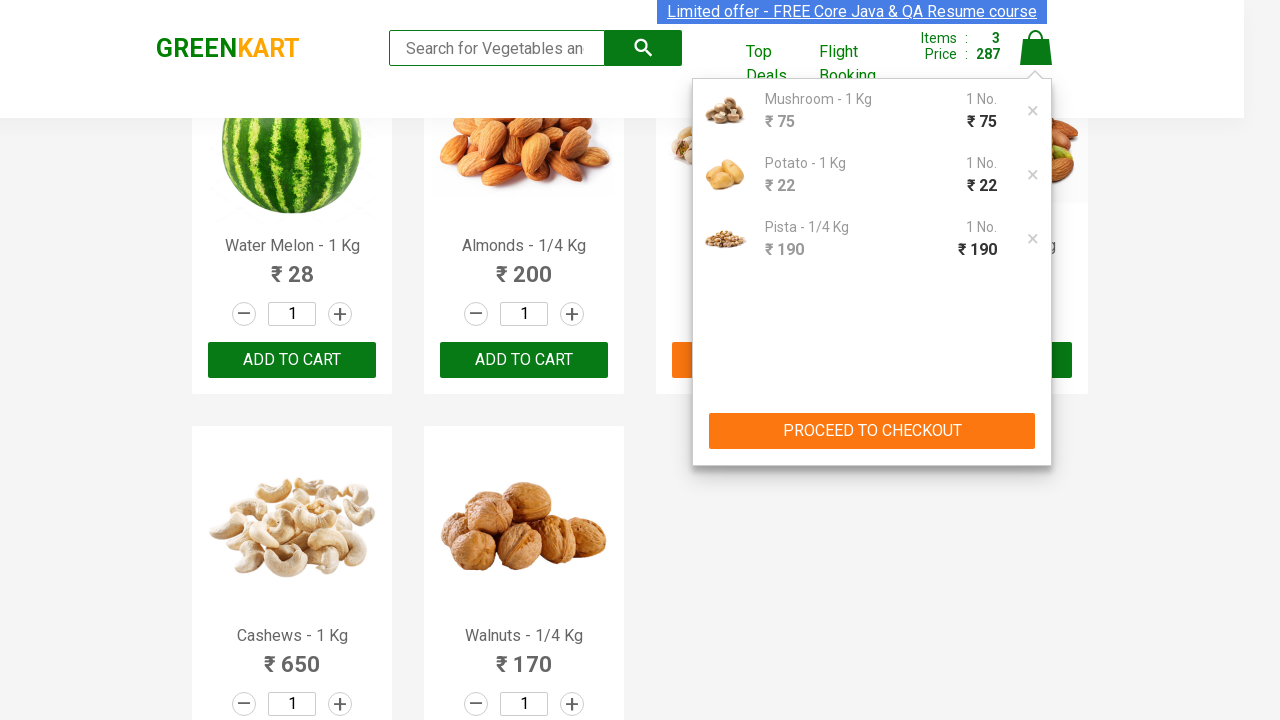

Retrieved all product names from active cart preview
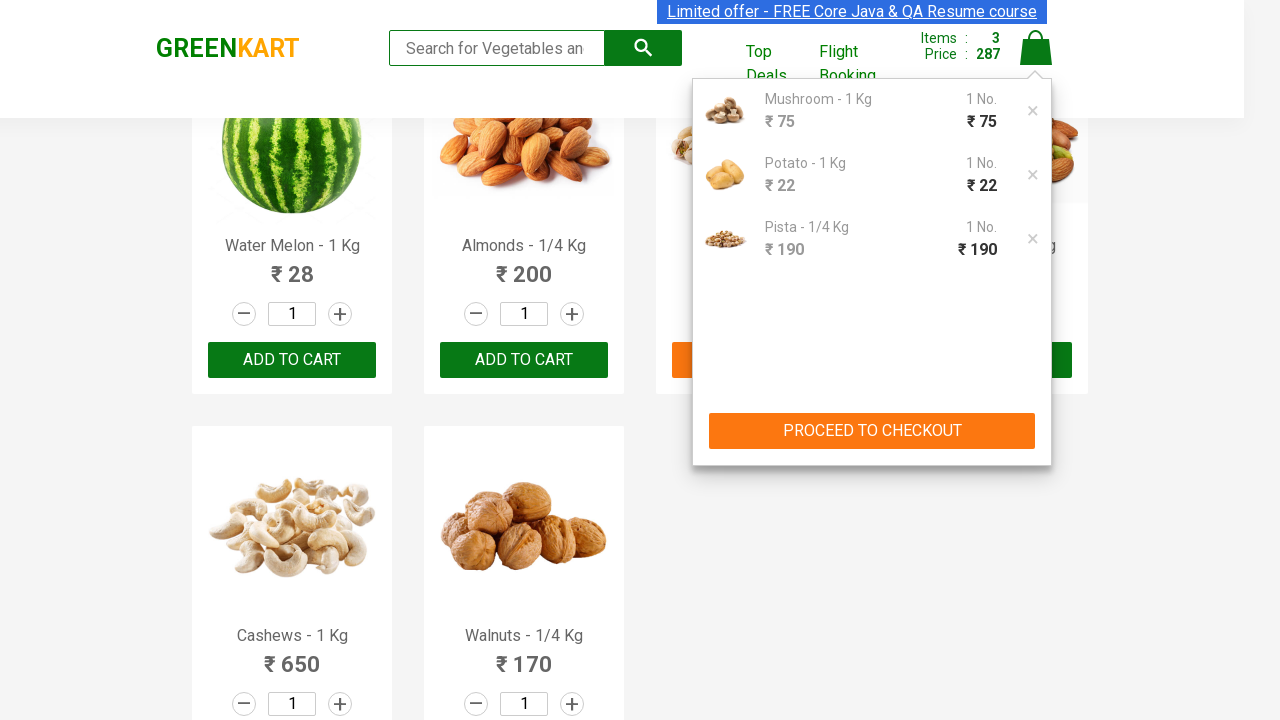

Verified cart contains 3 items (Potato, Mushroom, Pista)
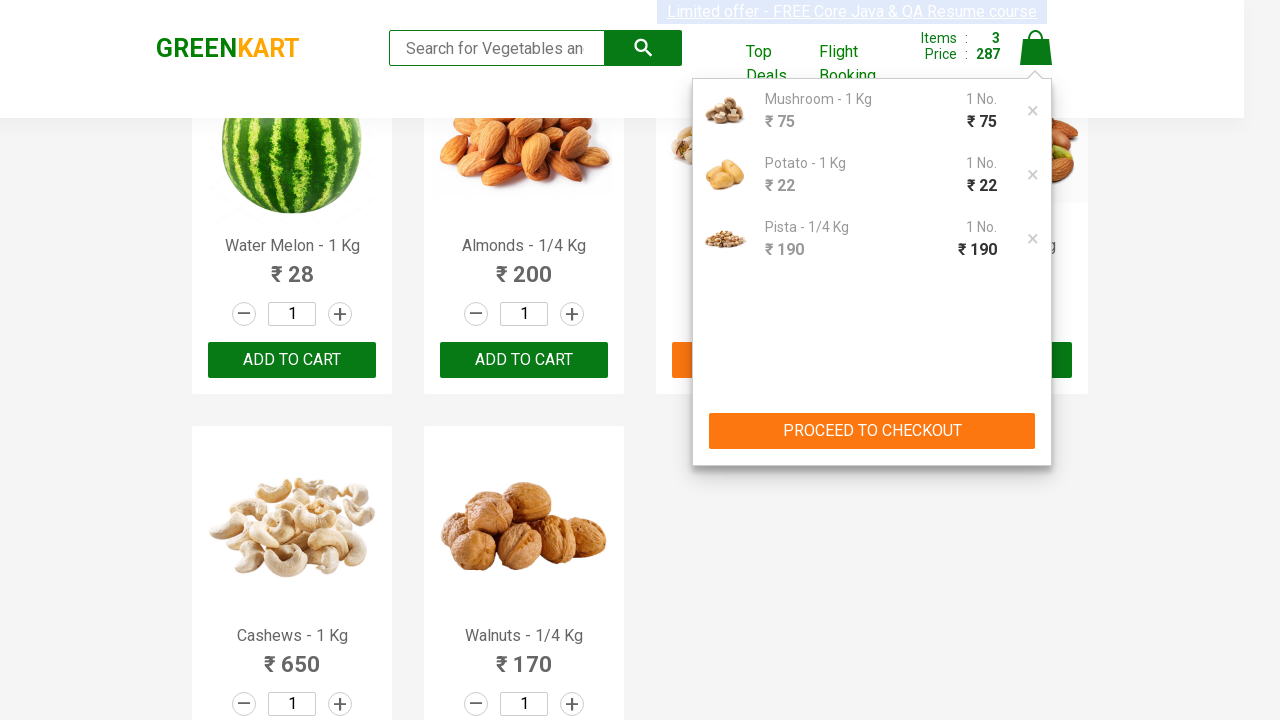

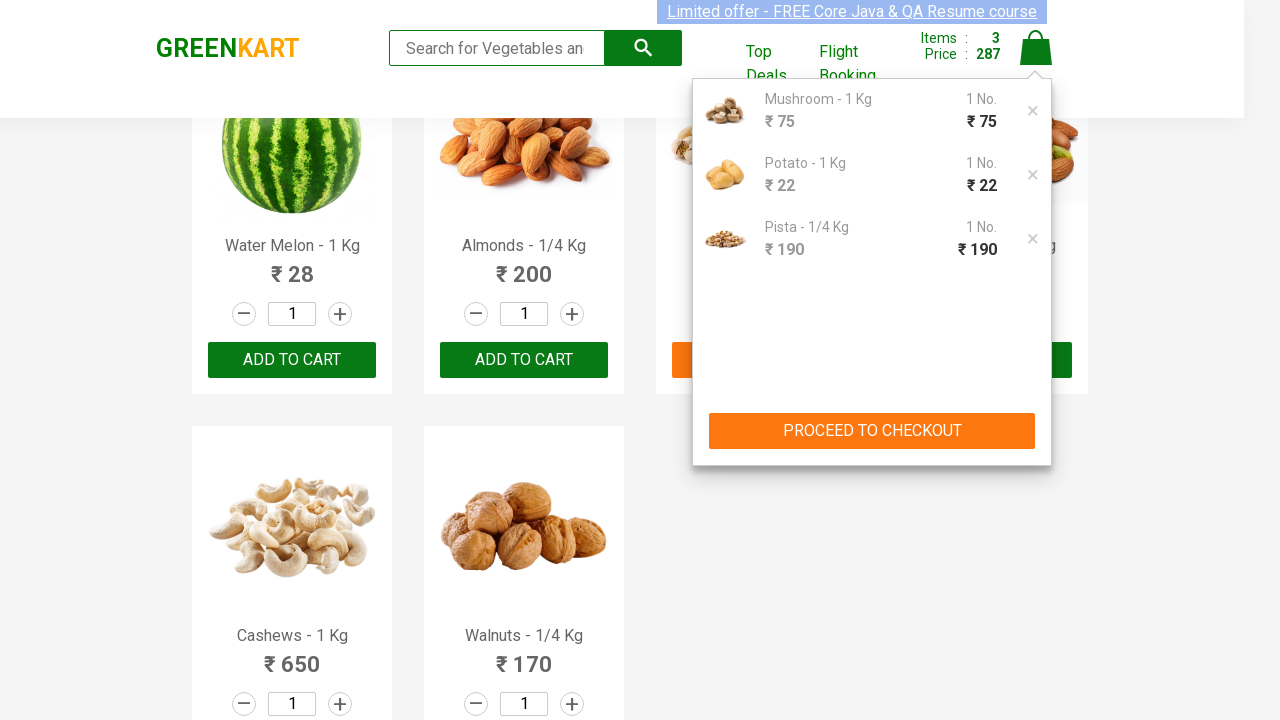